Tests text change functionality by clicking a button that triggers alerts and waits for button text to change before clicking again

Starting URL: https://manojkumar4636.github.io/Selenium_Practice_Hub/home.html

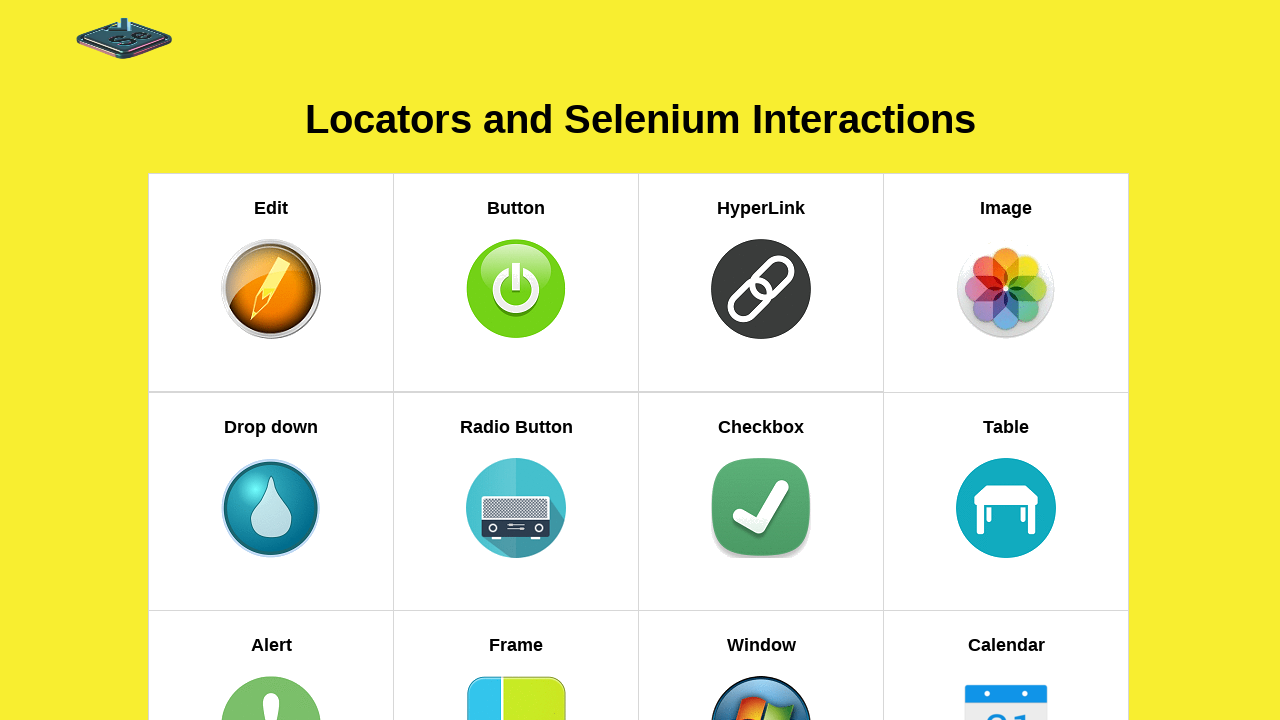

Clicked on 'Wait for Text Change' link at (761, 361) on xpath=//h5[text()='Wait for Text Change']//parent::a
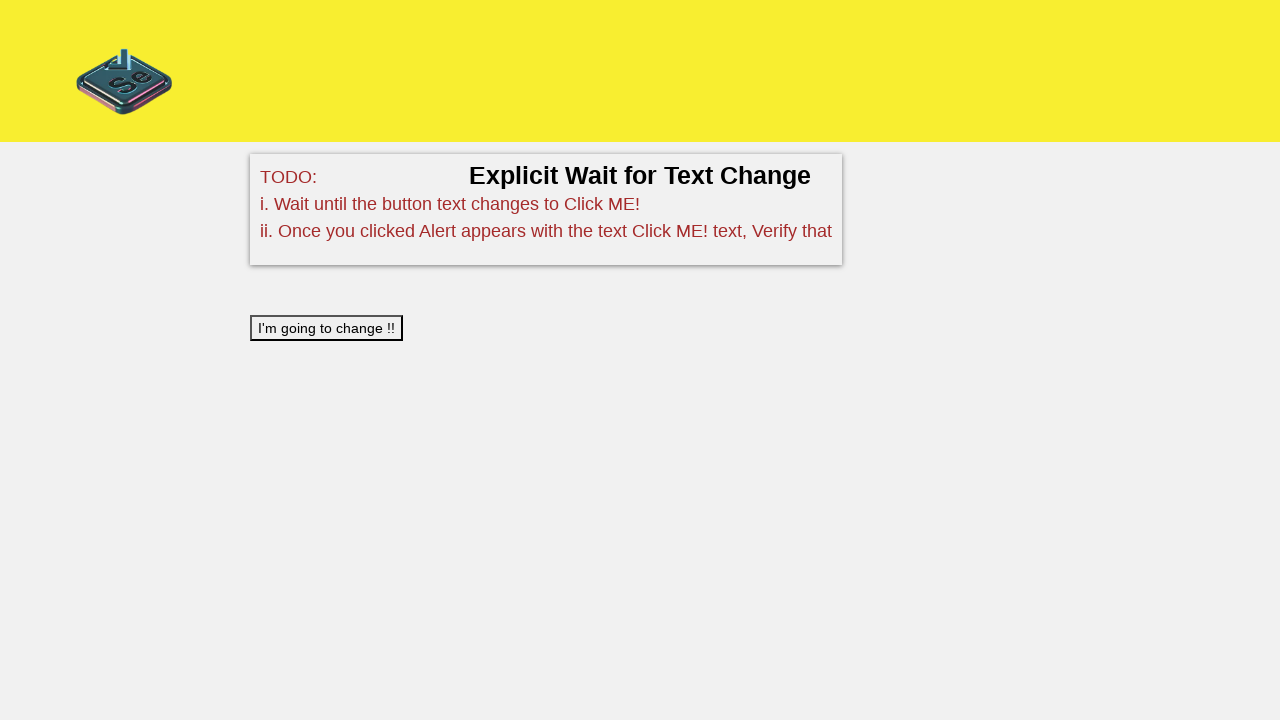

Clicked the button to trigger alert at (326, 328) on xpath=//button[@id='btn' and @onClick='clicked()']
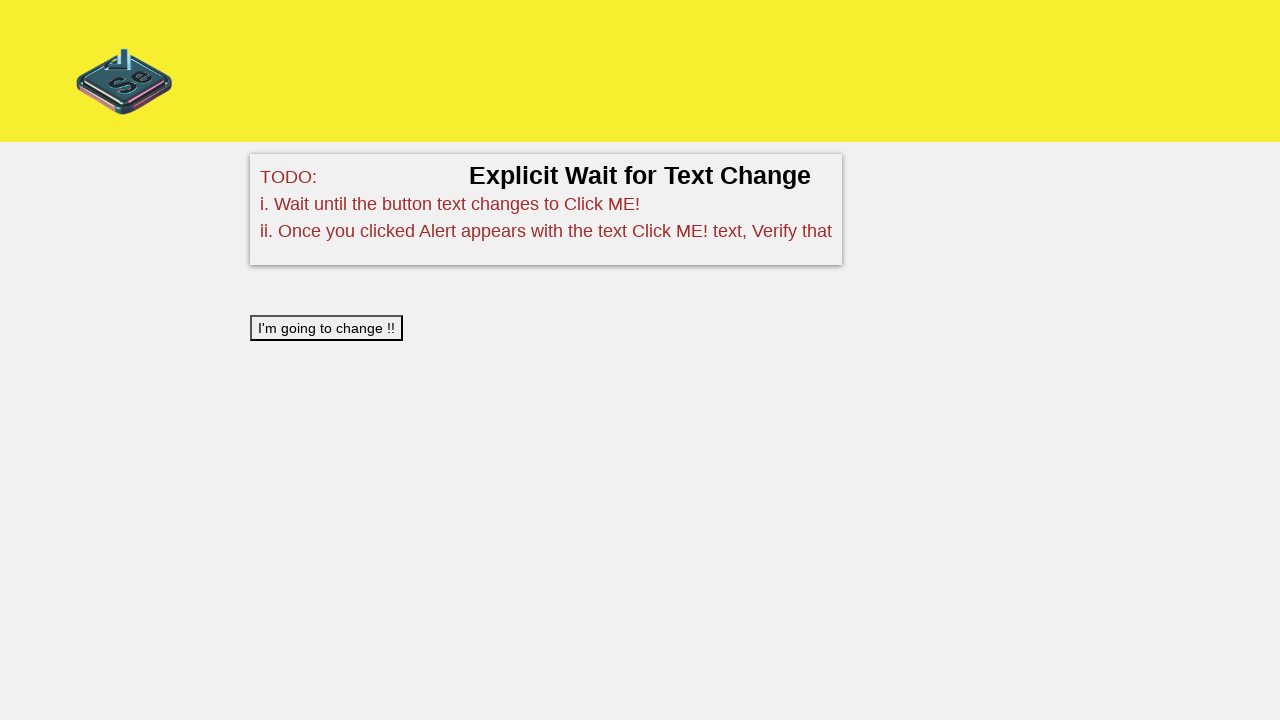

Set up dialog handler to accept alerts
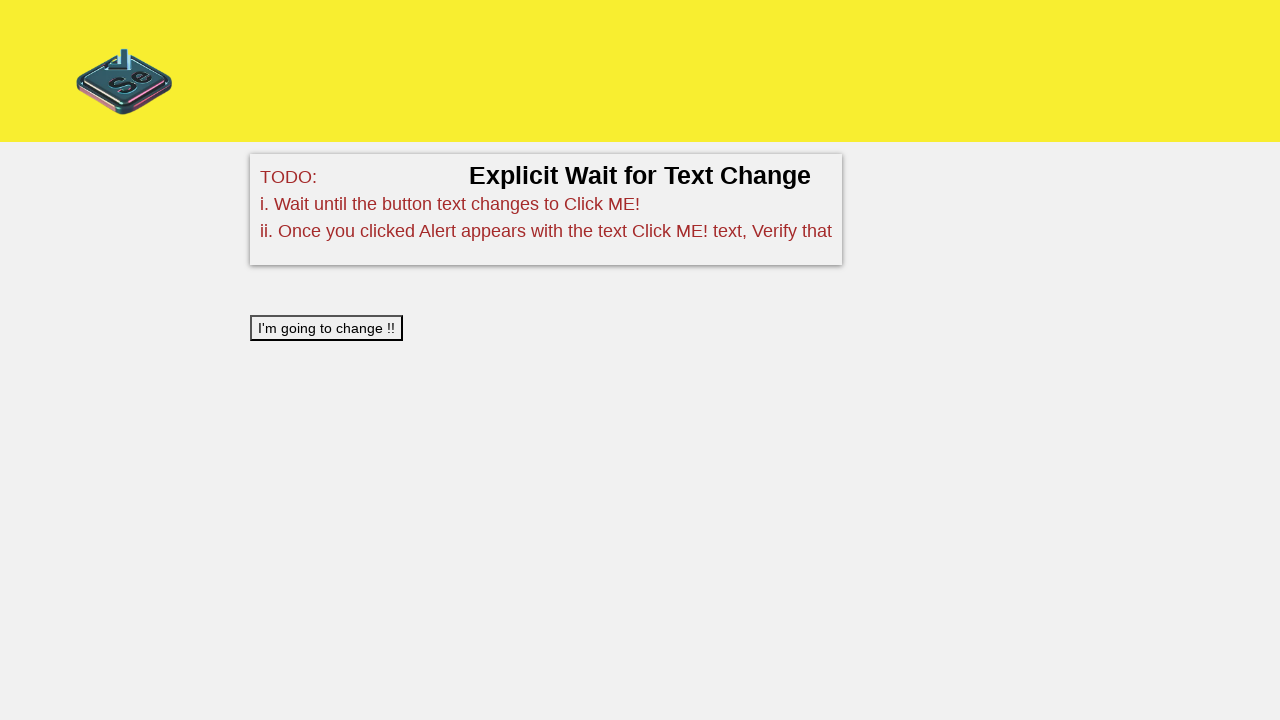

Waited for button text to change to 'Click ME!'
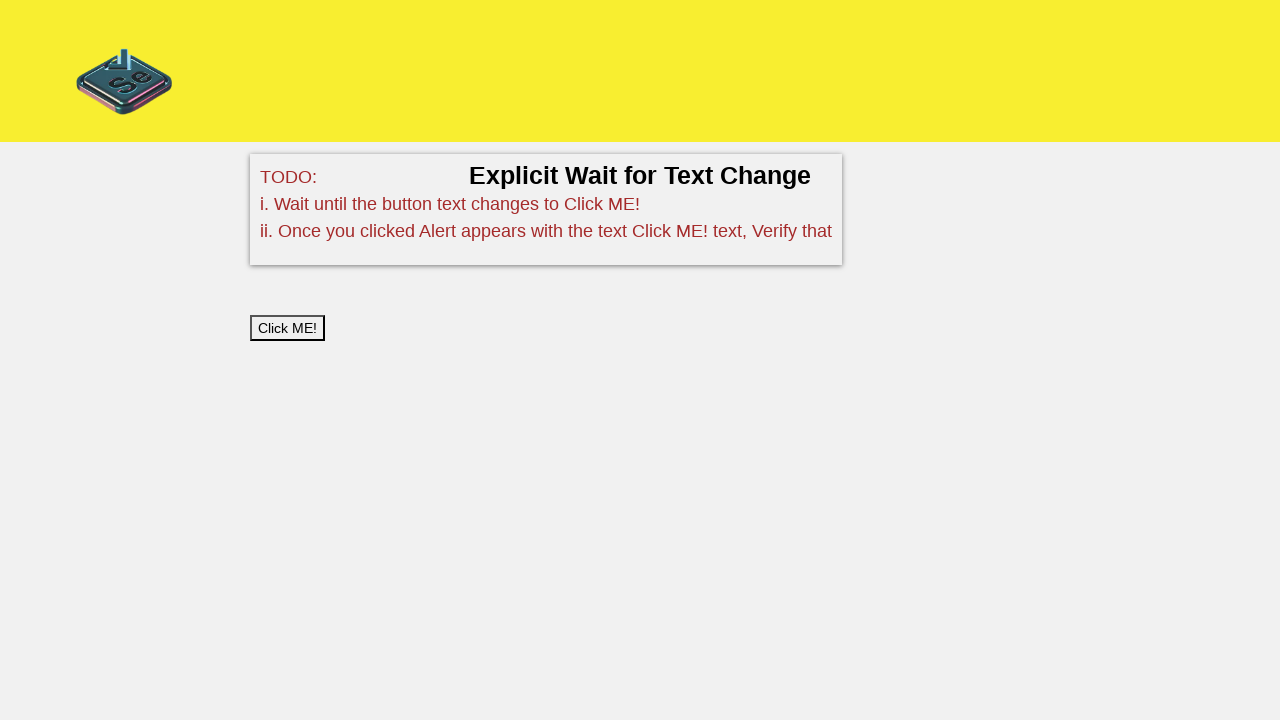

Clicked the button again after text changed at (288, 328) on xpath=//button[@id='btn']
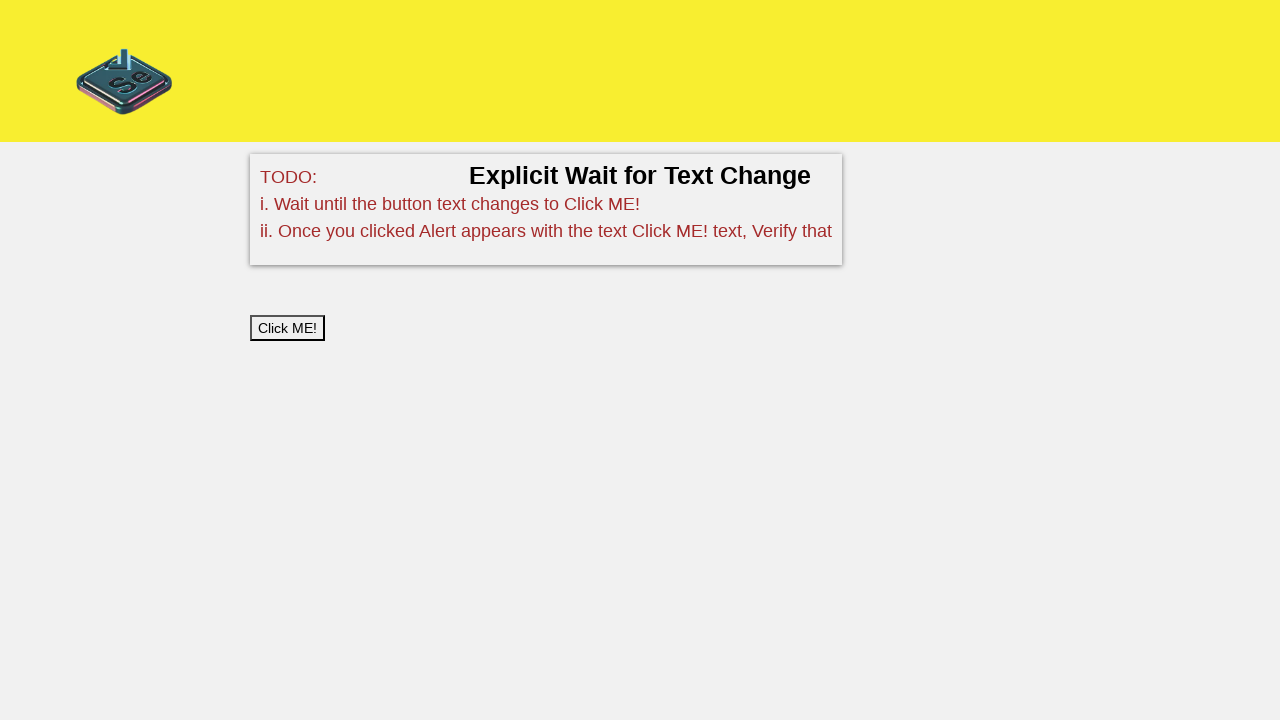

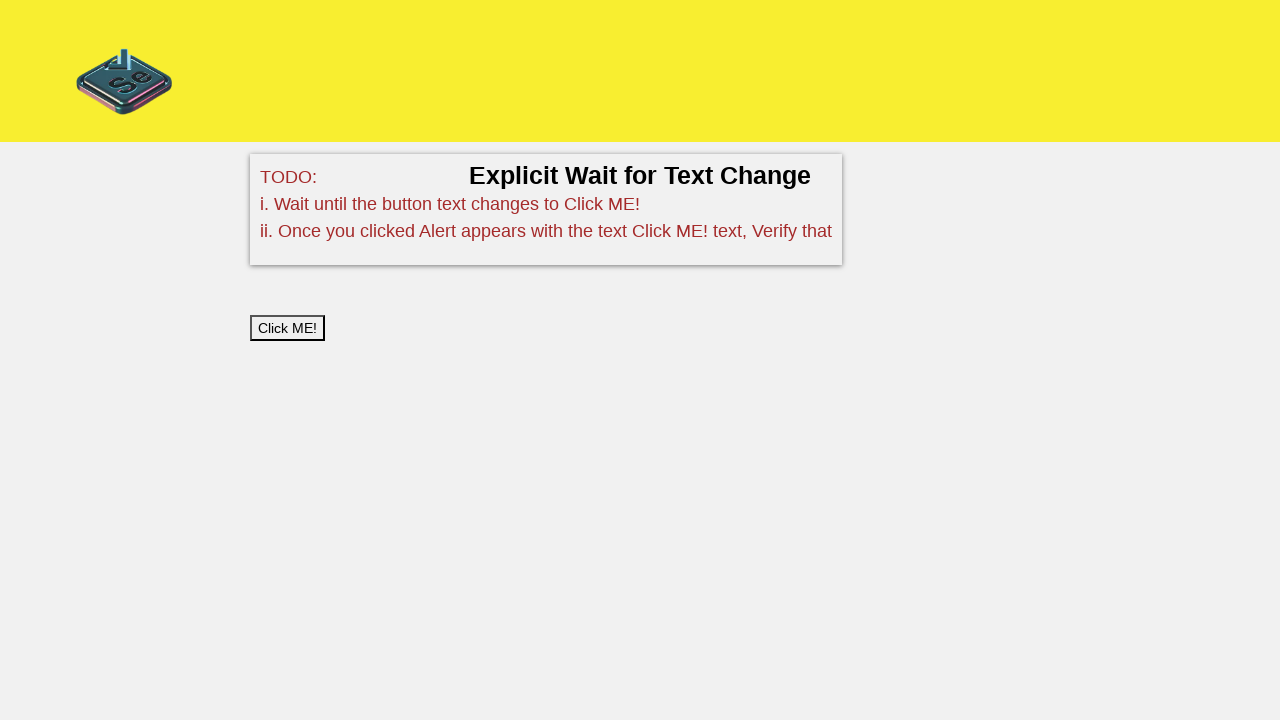